Tests that clicking Clear completed removes completed items from the list

Starting URL: https://demo.playwright.dev/todomvc

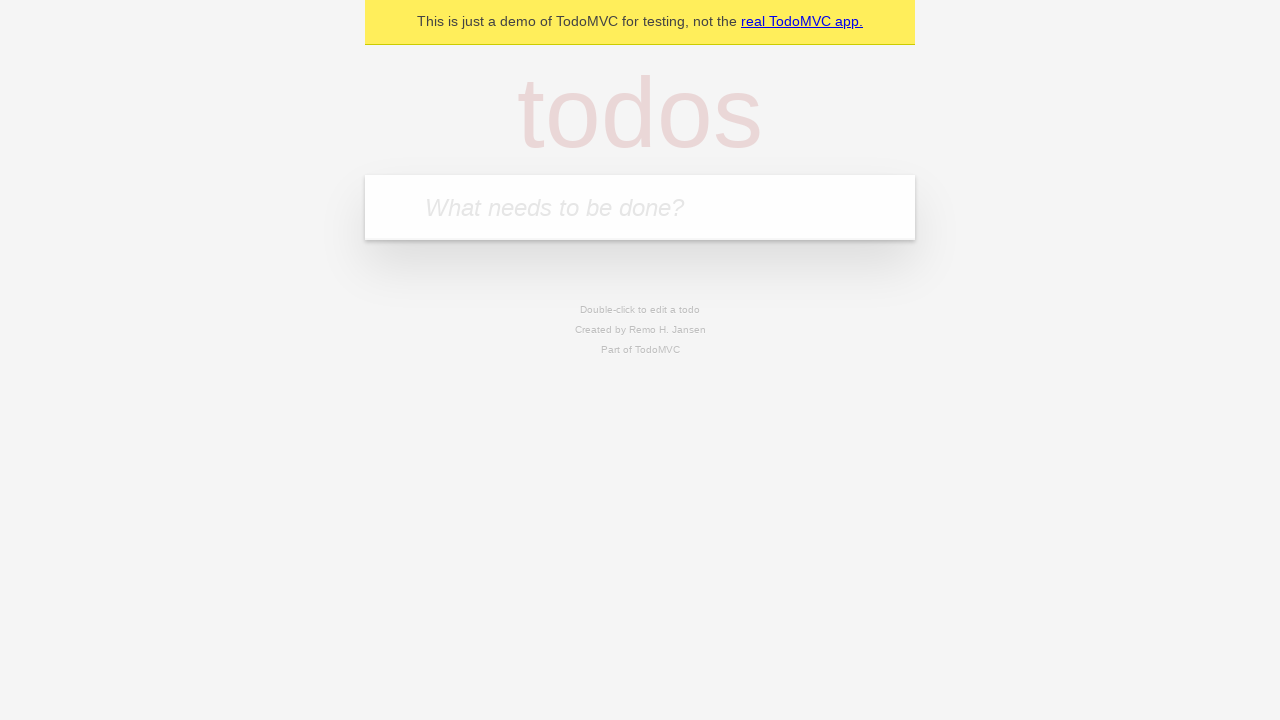

Filled todo input with 'buy some cheese' on internal:attr=[placeholder="What needs to be done?"i]
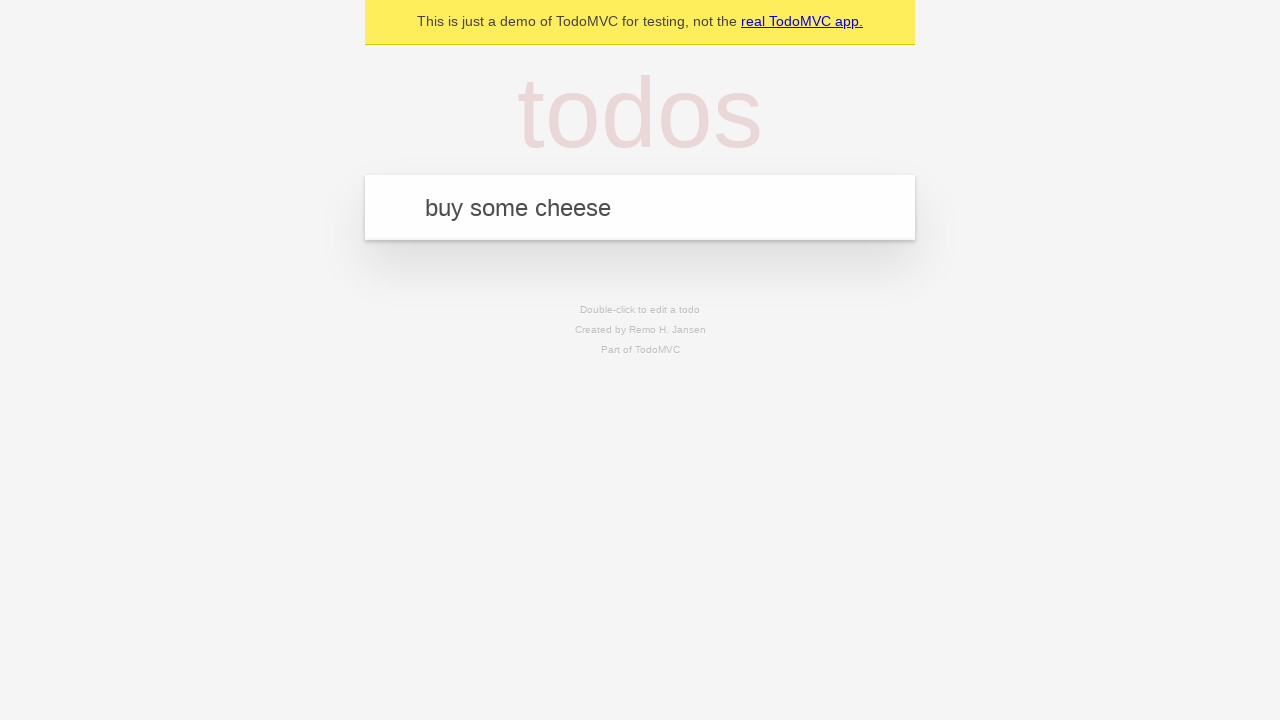

Pressed Enter to add first todo item on internal:attr=[placeholder="What needs to be done?"i]
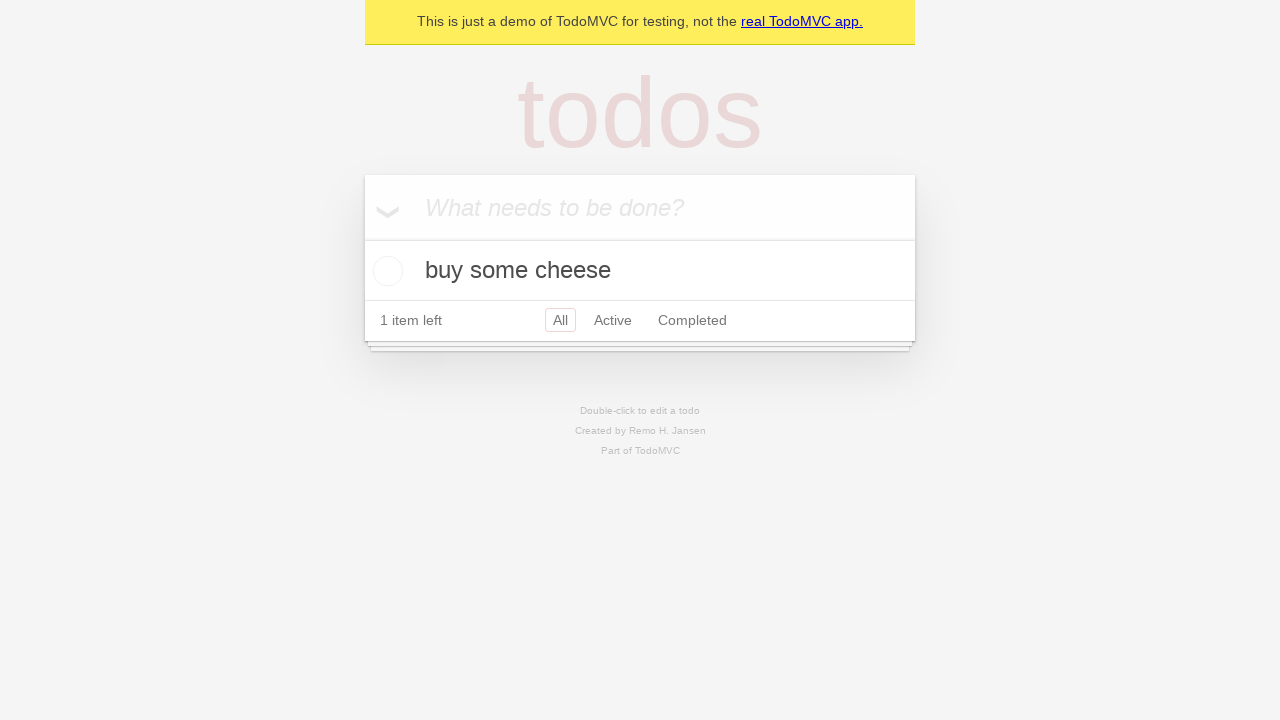

Filled todo input with 'feed the cat' on internal:attr=[placeholder="What needs to be done?"i]
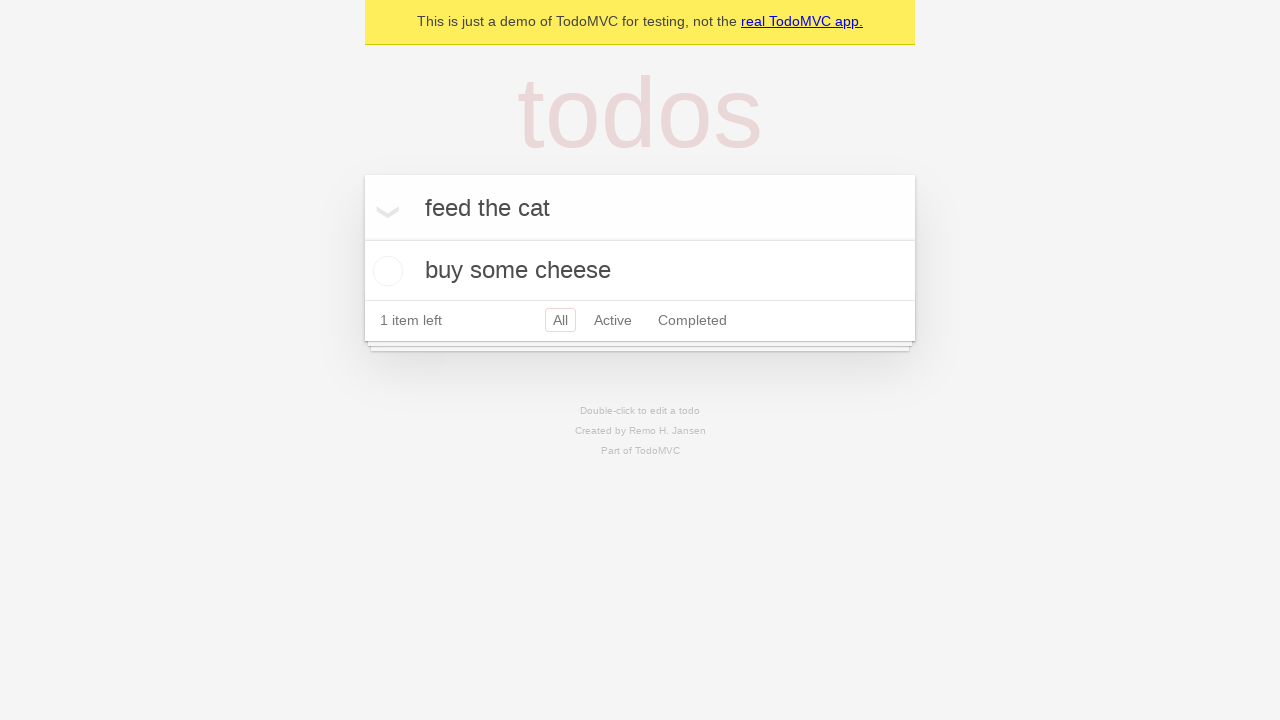

Pressed Enter to add second todo item on internal:attr=[placeholder="What needs to be done?"i]
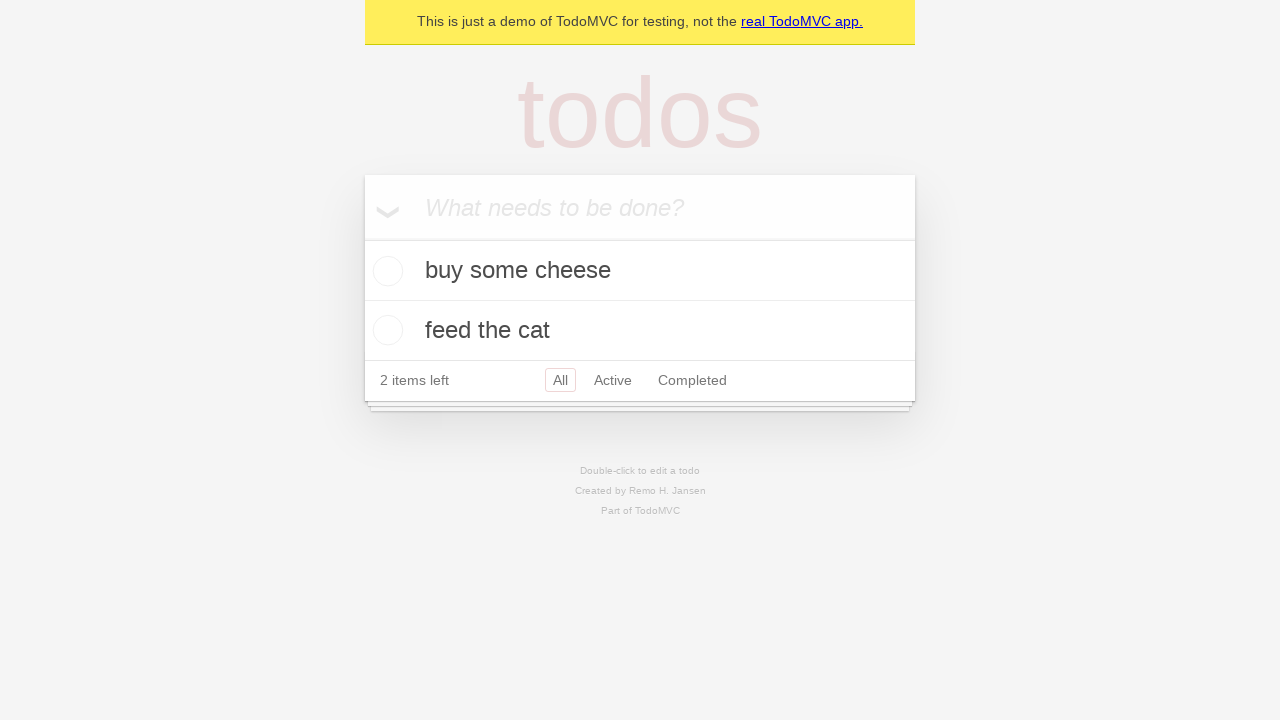

Filled todo input with 'book a doctors appointment' on internal:attr=[placeholder="What needs to be done?"i]
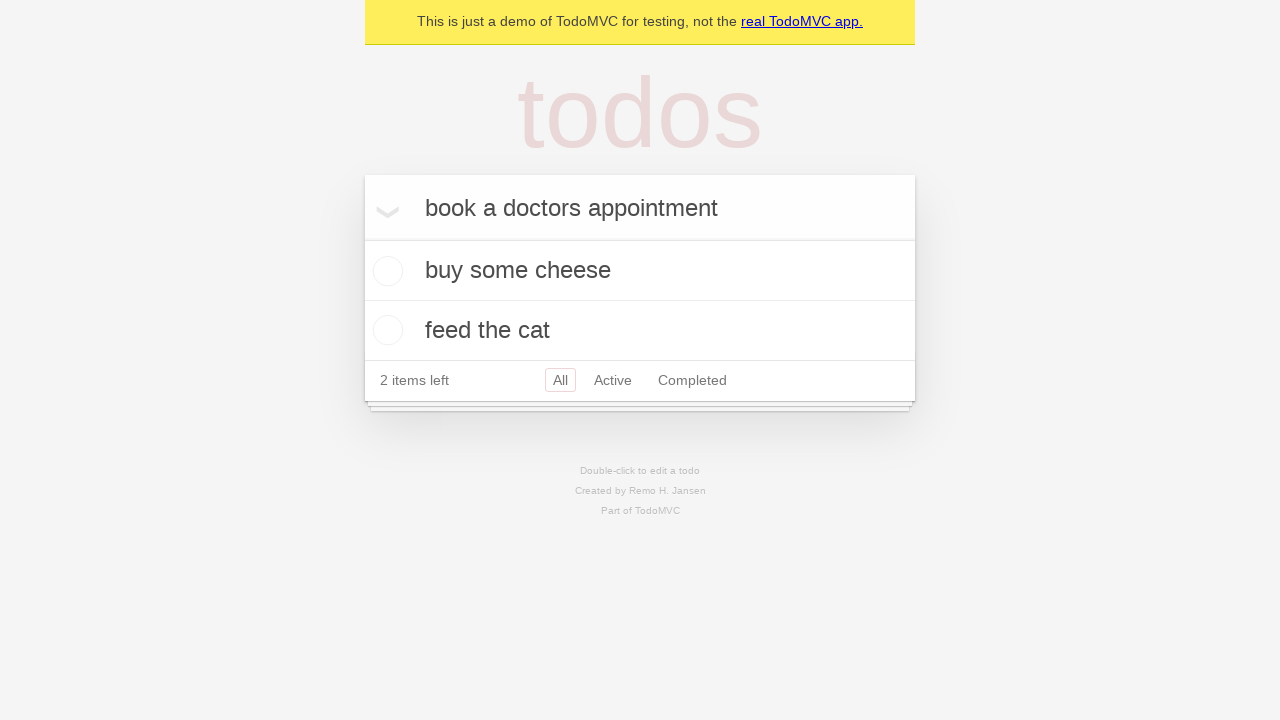

Pressed Enter to add third todo item on internal:attr=[placeholder="What needs to be done?"i]
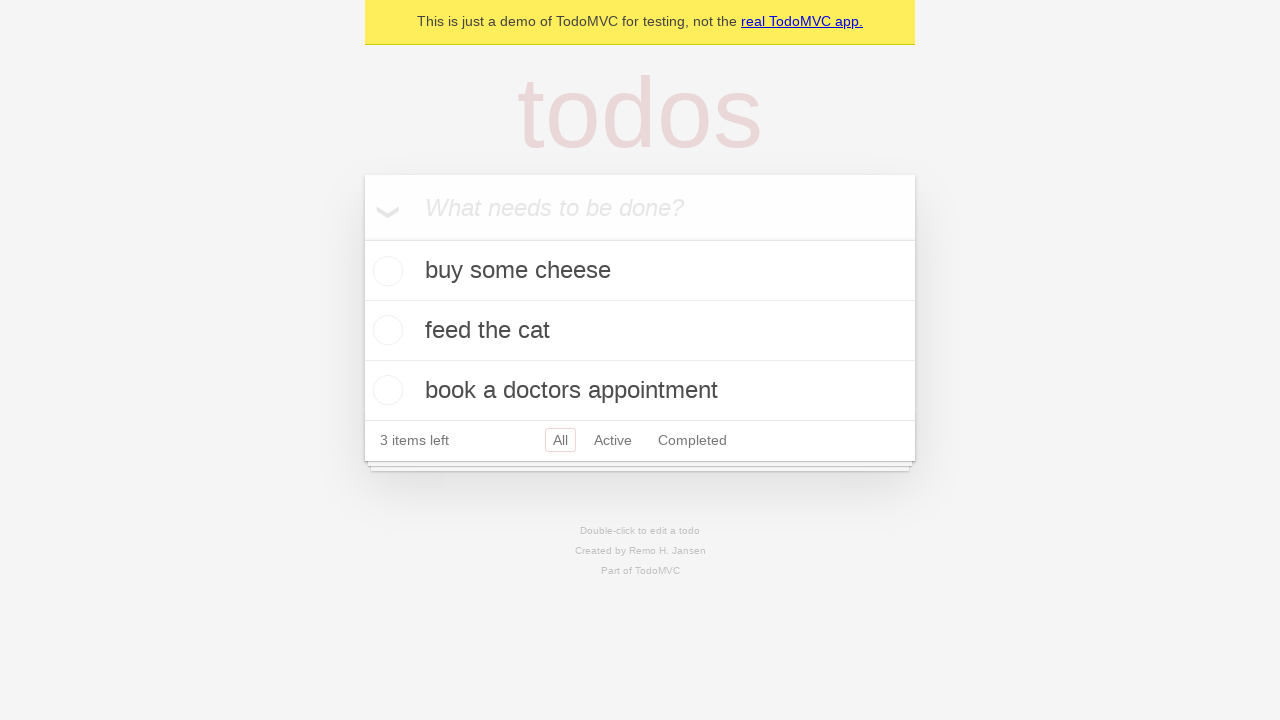

Checked the second todo item (feed the cat) as completed at (385, 330) on internal:testid=[data-testid="todo-item"s] >> nth=1 >> internal:role=checkbox
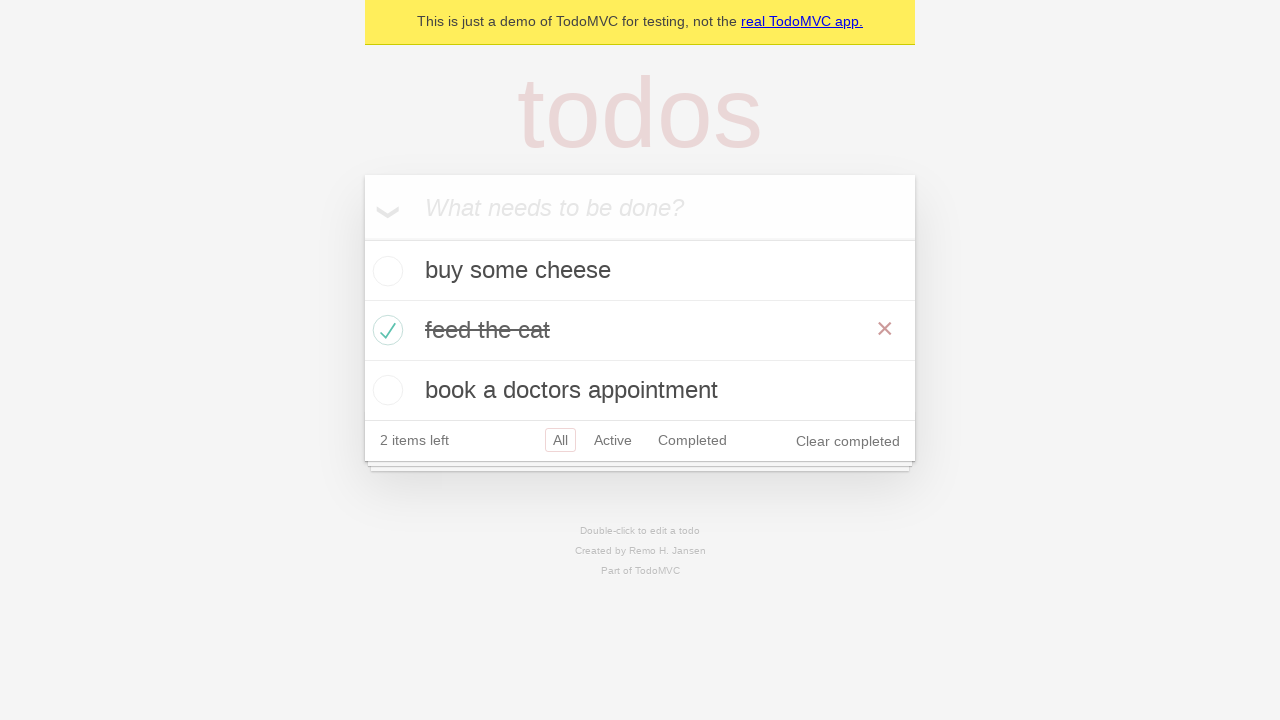

Clicked 'Clear completed' button to remove completed items at (848, 441) on internal:role=button[name="Clear completed"i]
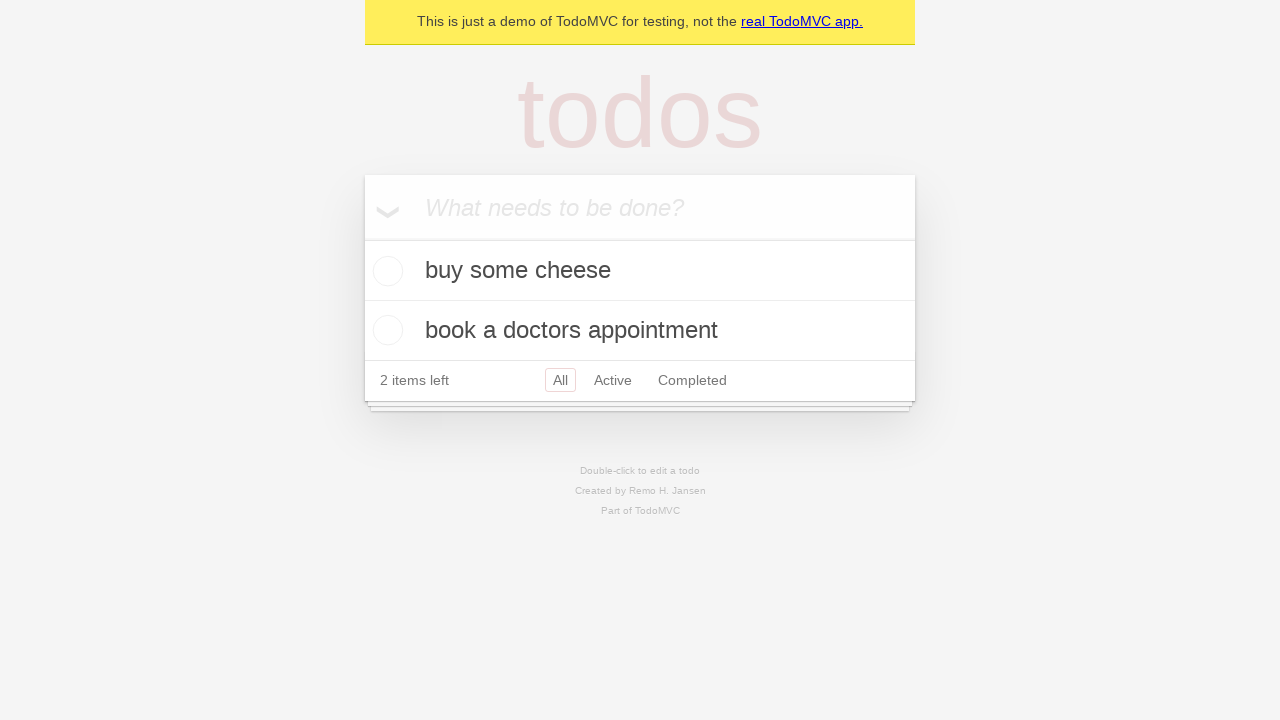

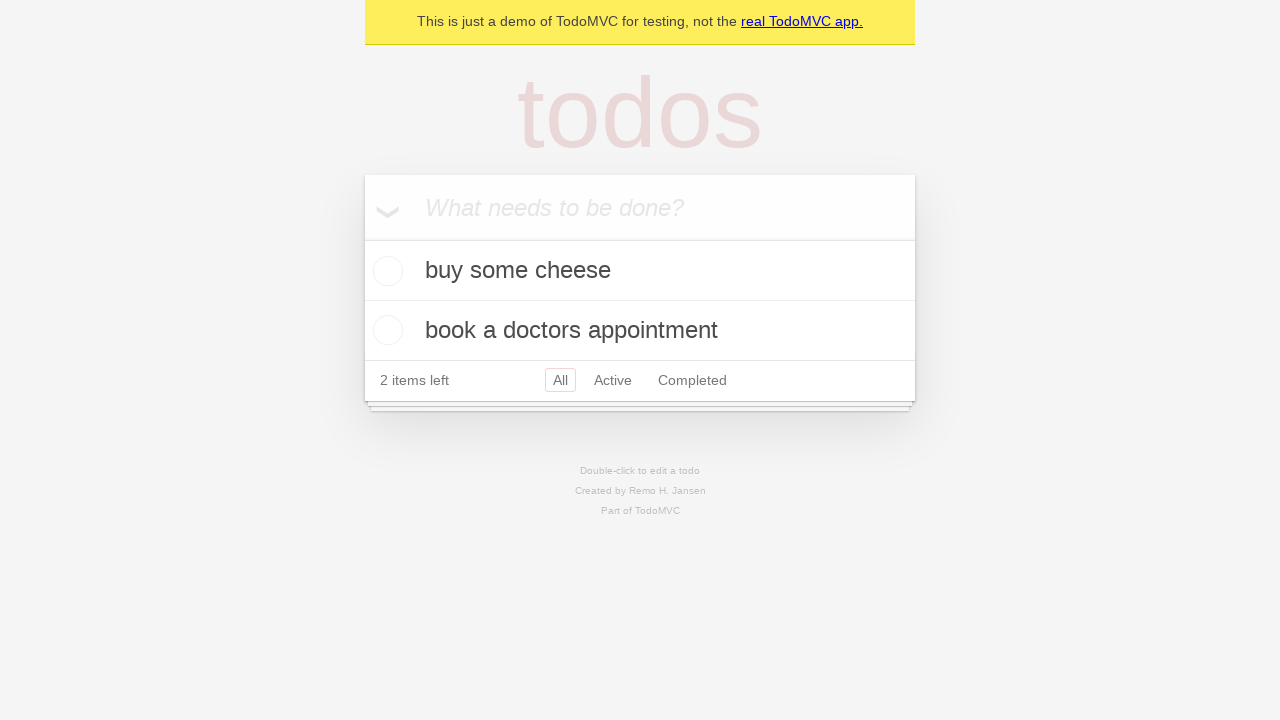